Tests dynamic loading functionality by clicking a start button and waiting for dynamically loaded content to appear

Starting URL: http://the-internet.herokuapp.com/dynamic_loading/2

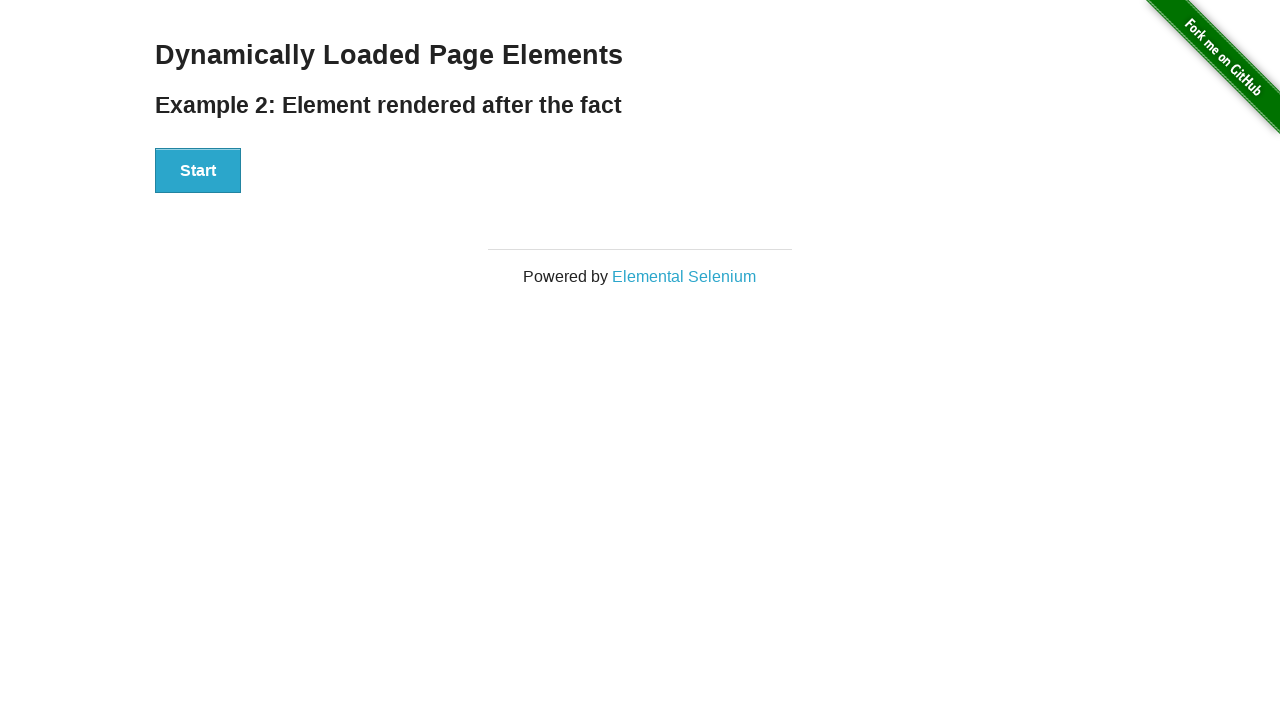

Clicked start button to trigger dynamic loading at (198, 171) on #start>button
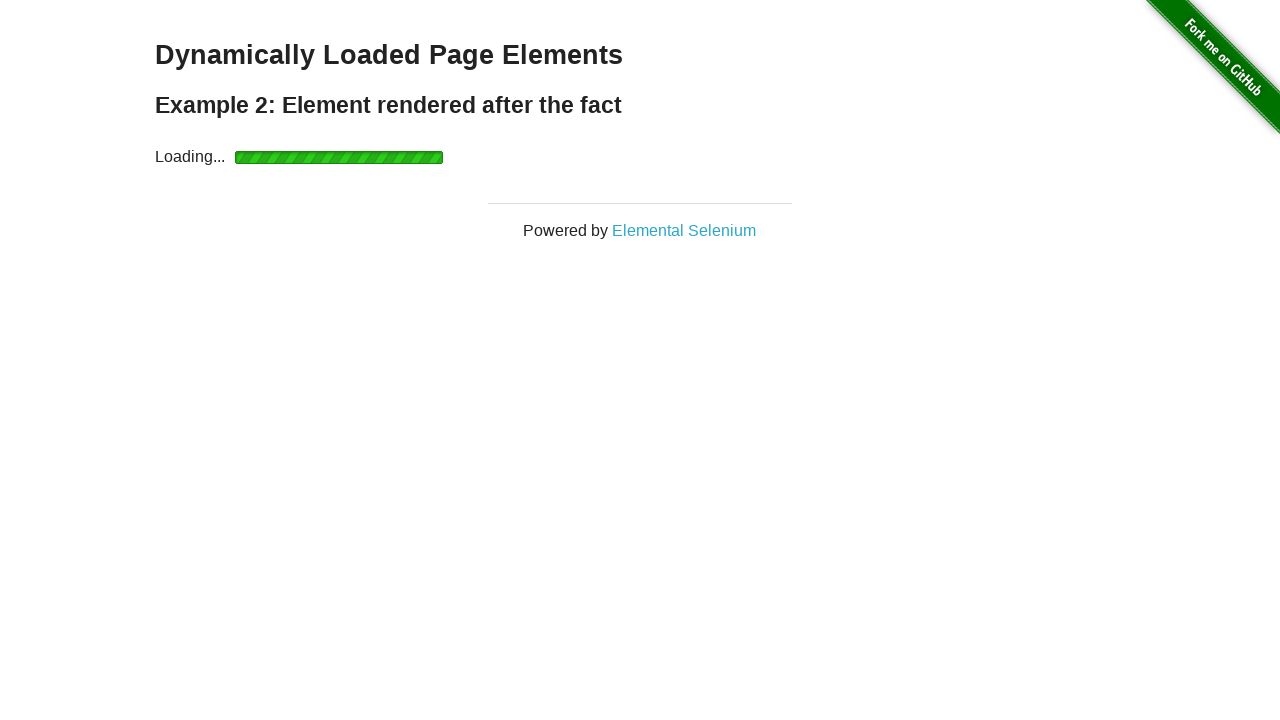

Dynamically loaded element appeared (waited for #finish>h4)
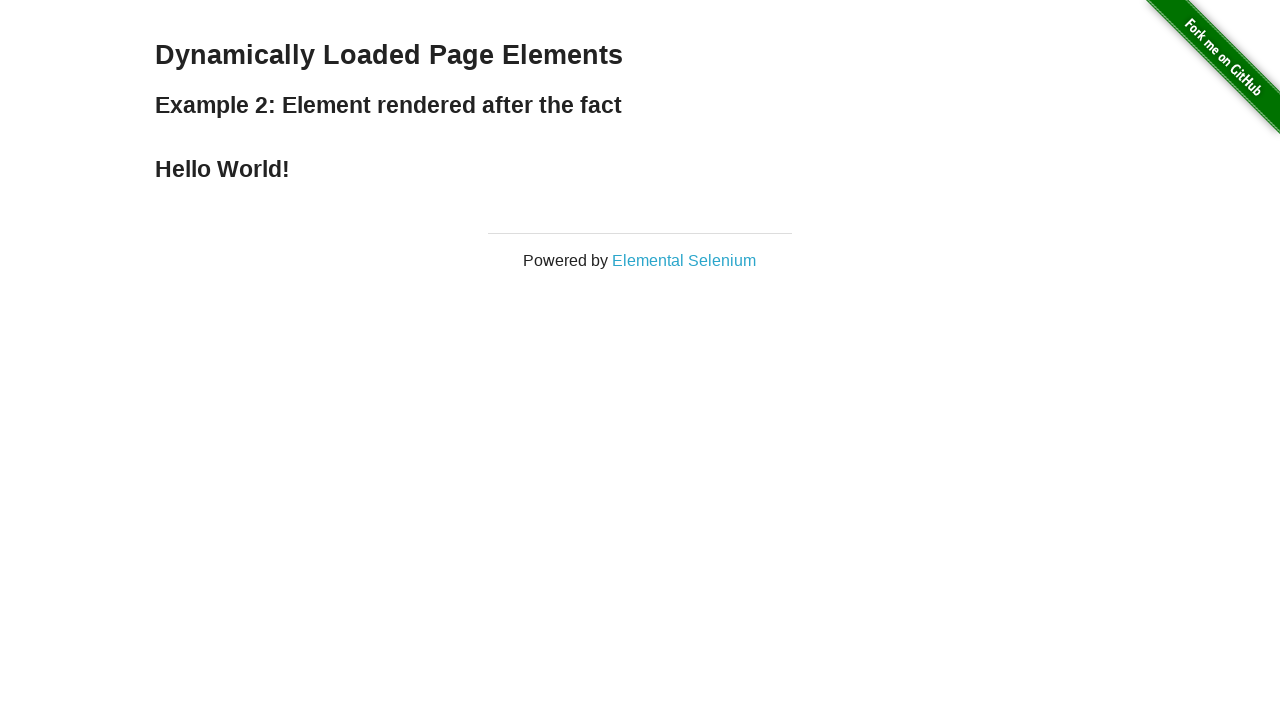

Located the dynamically loaded h4 element
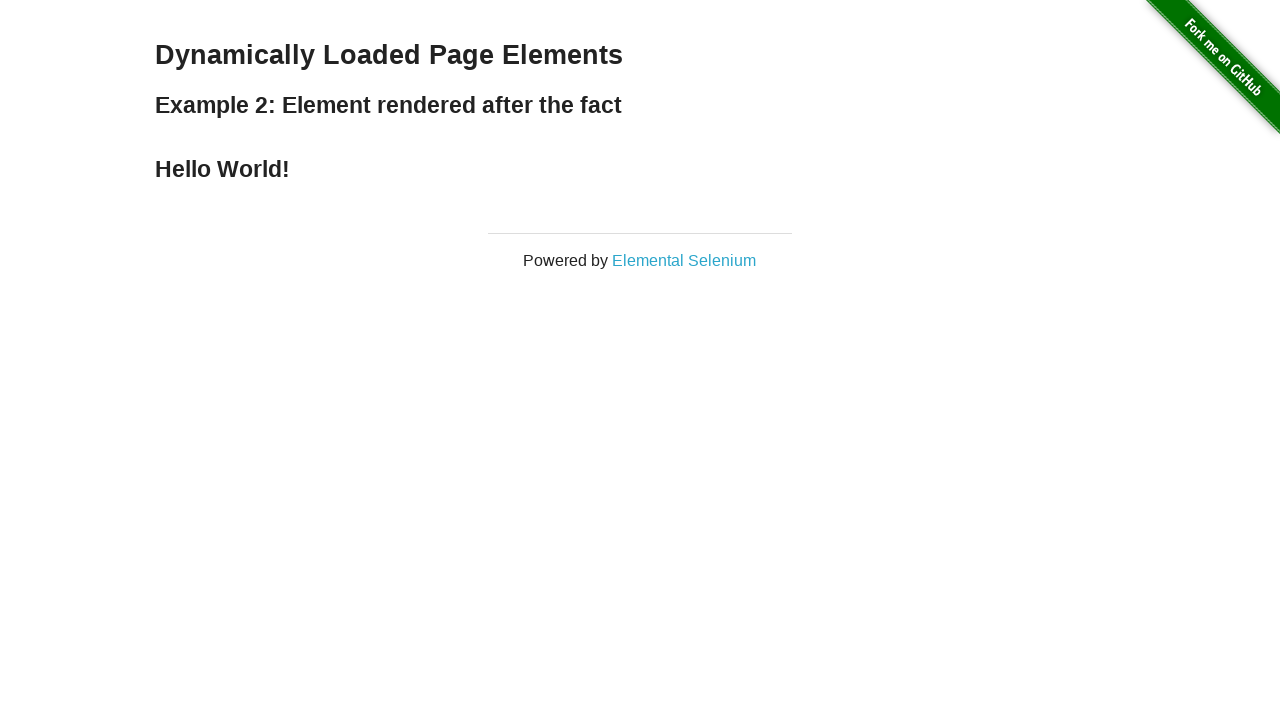

Retrieved text from loaded element: 'Hello World!'
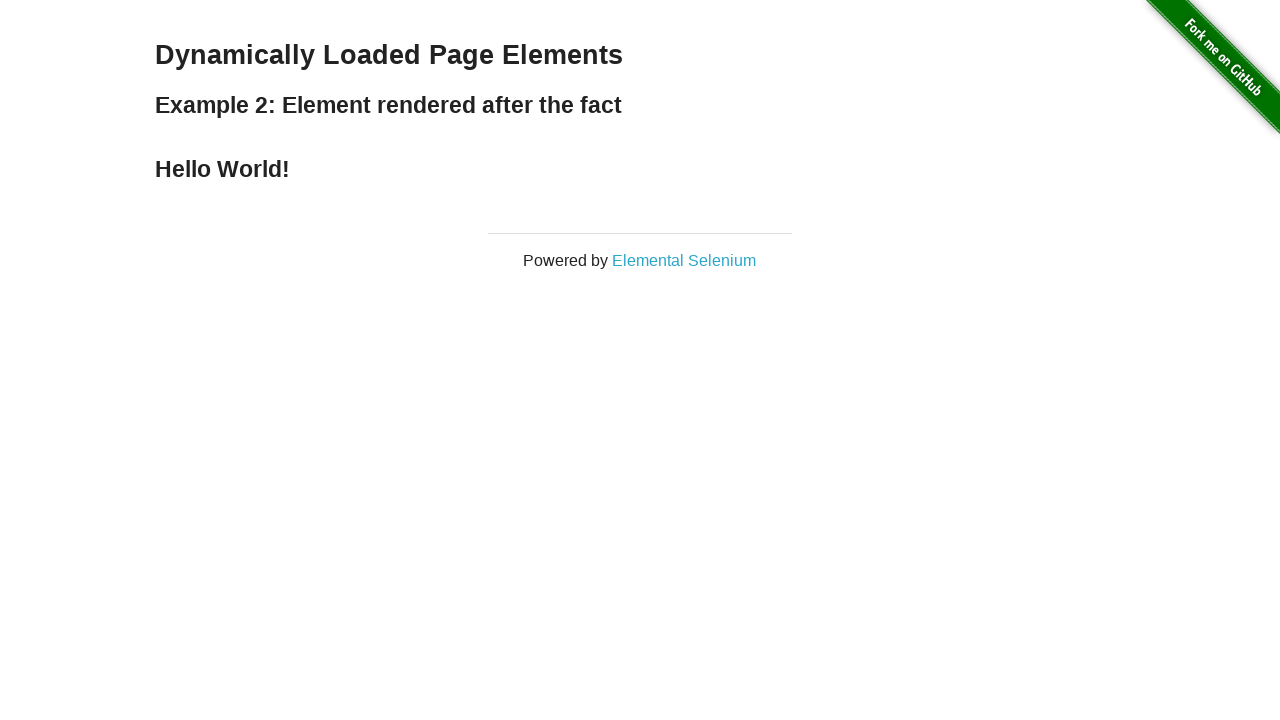

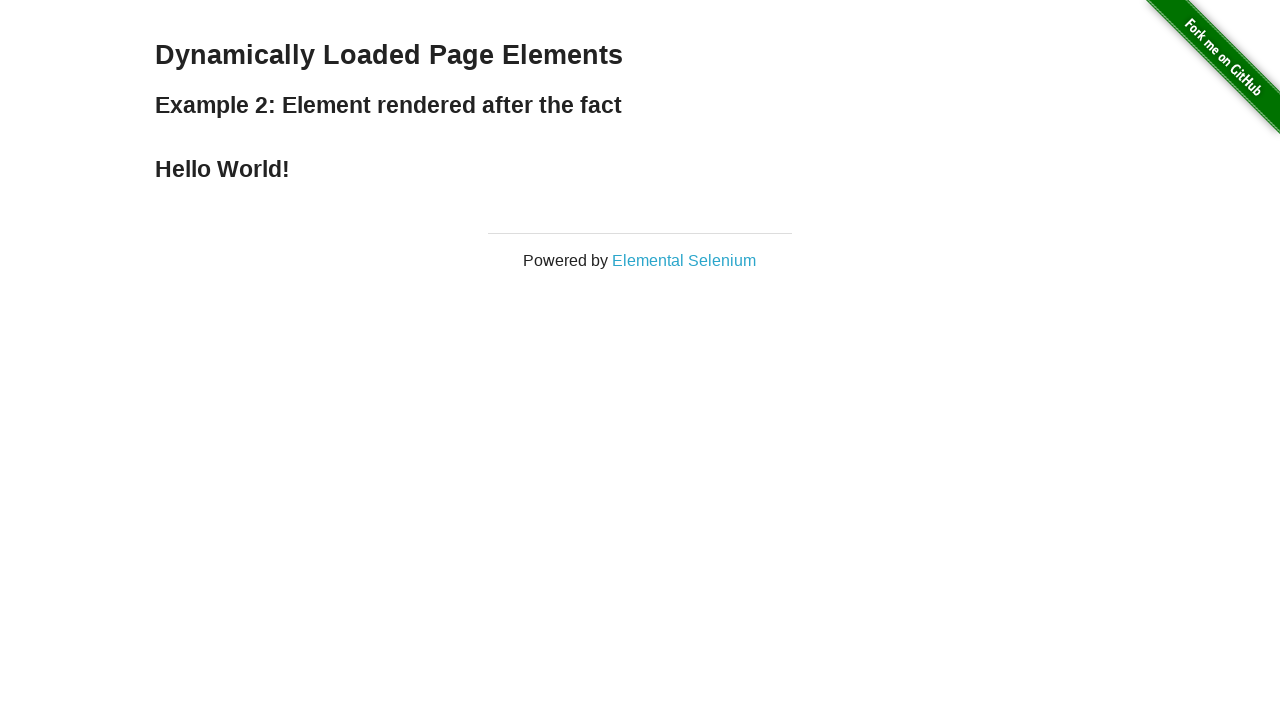